Tests file upload functionality by selecting a file using the file input element on a file upload demo page

Starting URL: https://the-internet.herokuapp.com/upload

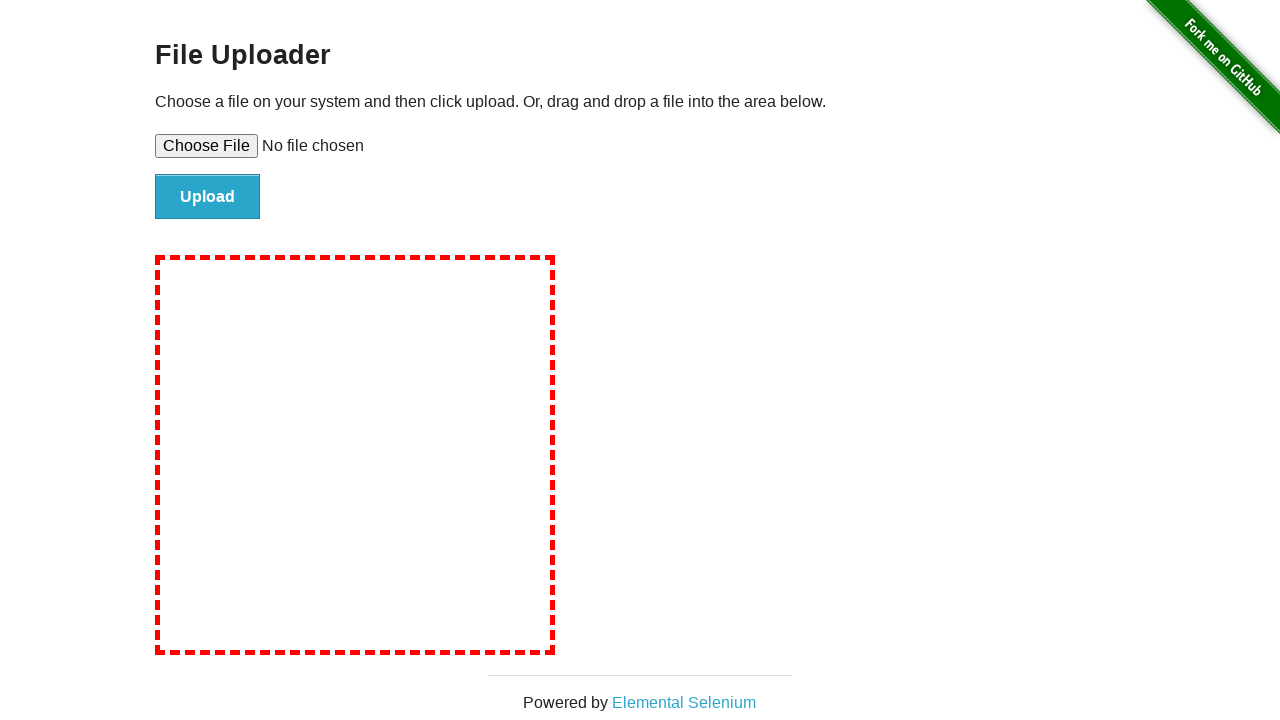

Selected test file for upload using file input element
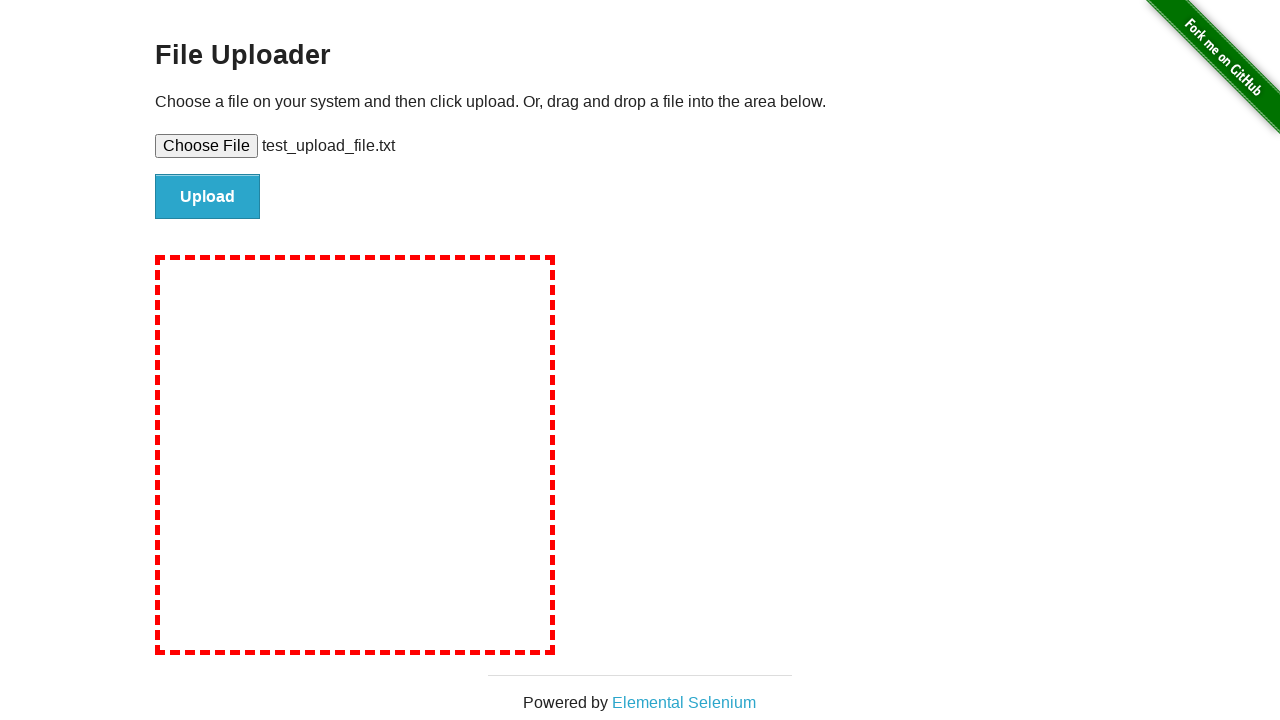

Clicked upload button to submit file at (208, 197) on #file-submit
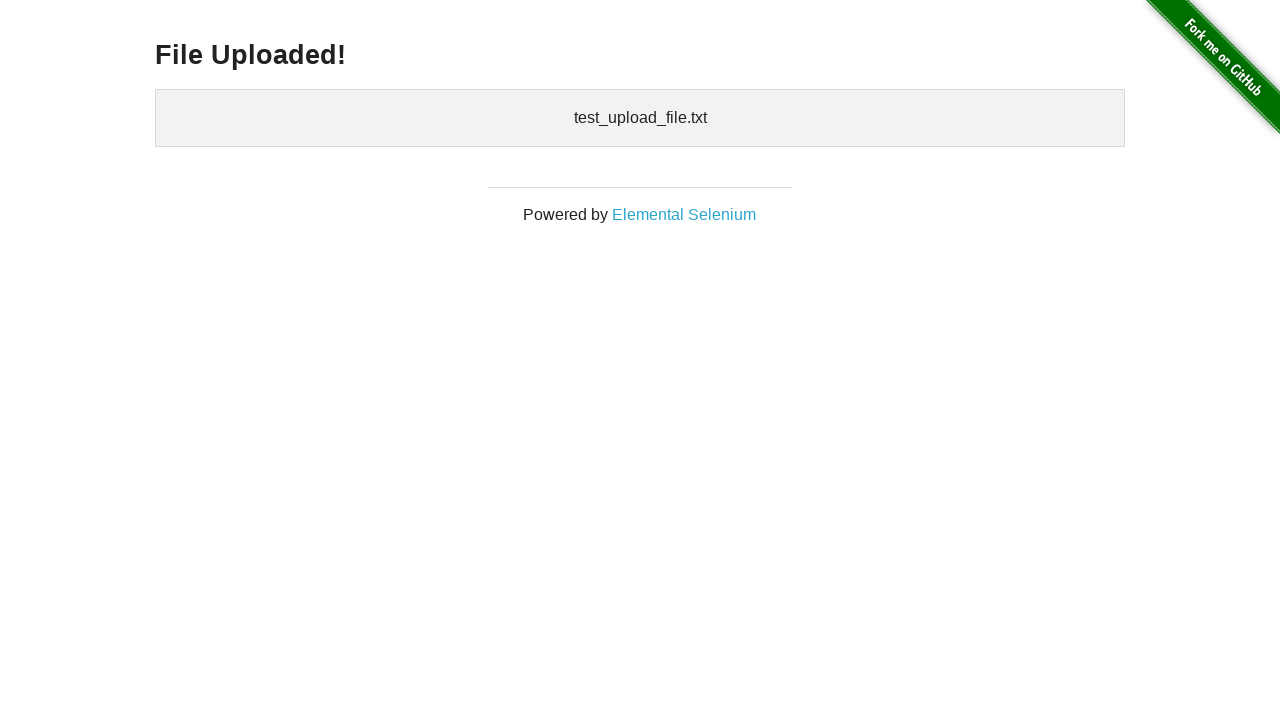

Upload confirmation appeared on page
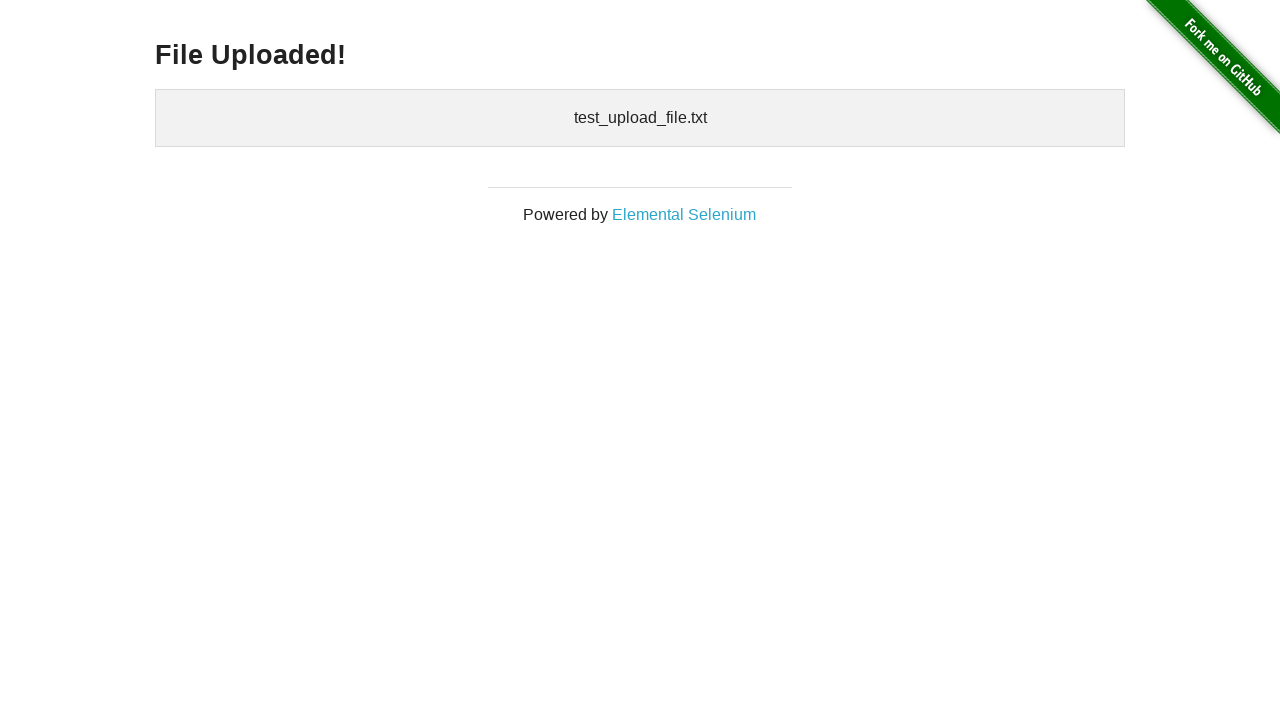

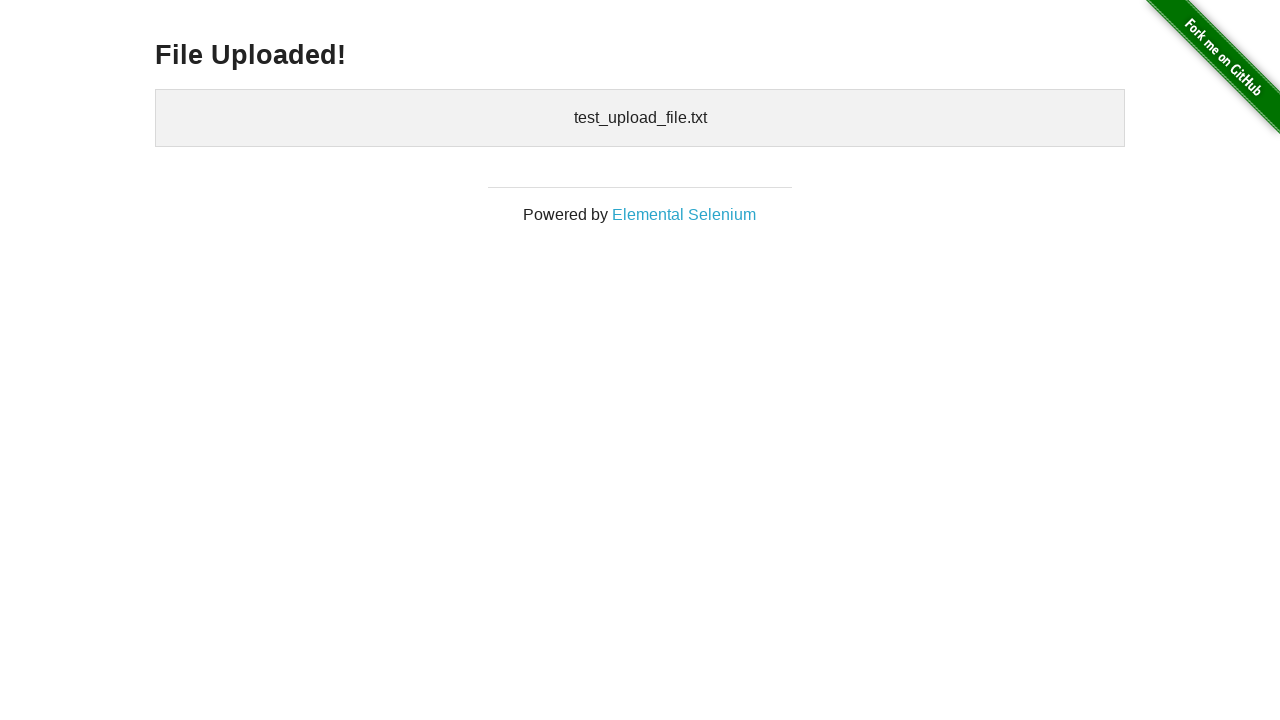